Tests prompt dialog by entering text and accepting it, then verifying the entered text is displayed

Starting URL: https://automationfc.github.io/basic-form/index.html

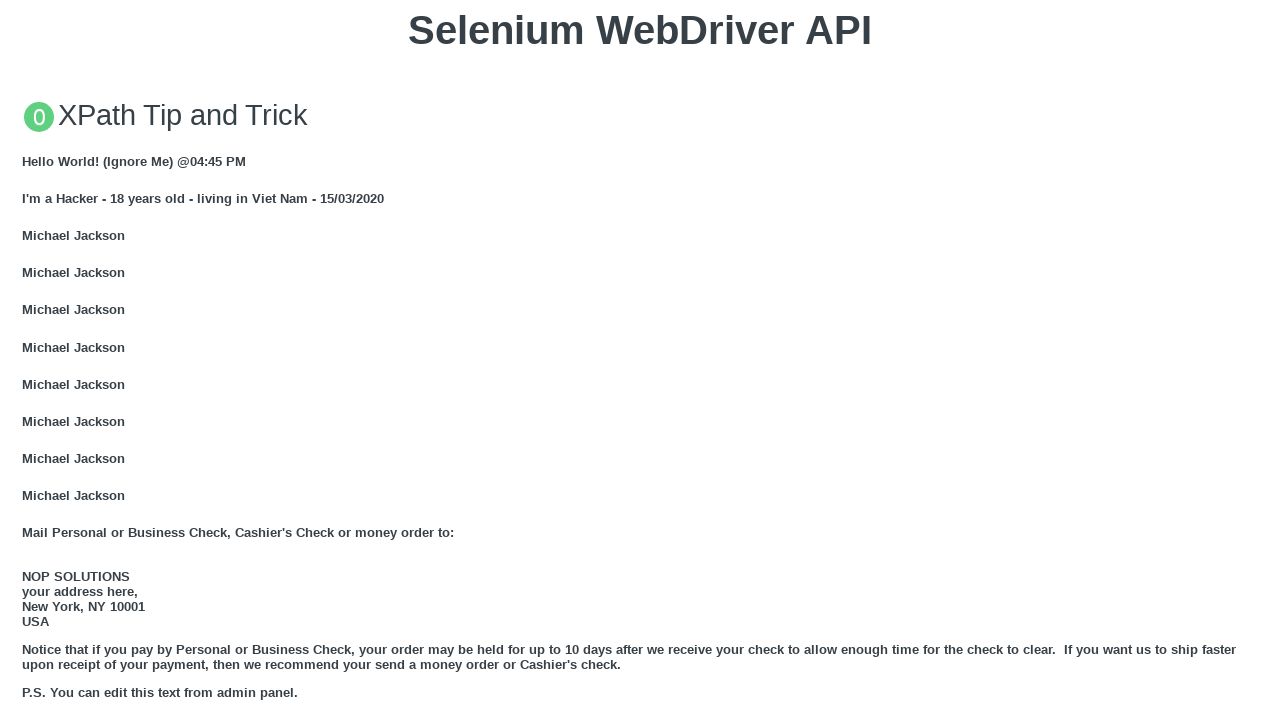

Set up dialog handler to accept prompt with text 'testing'
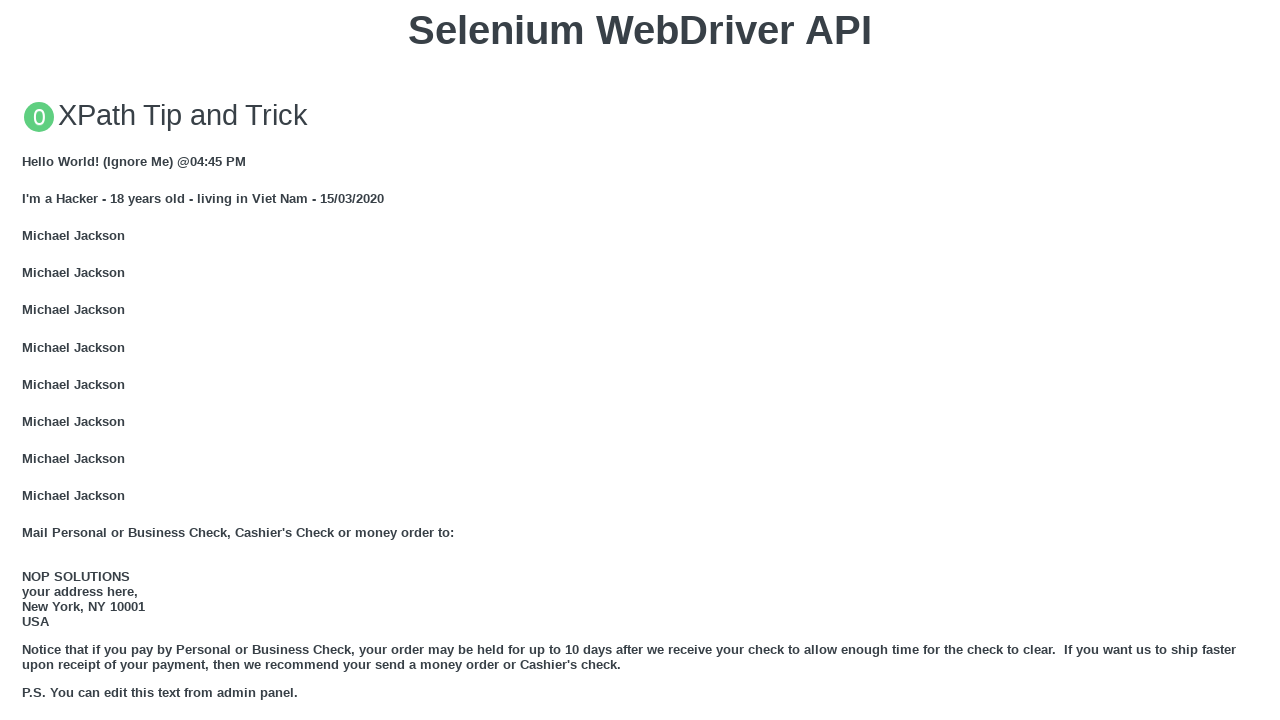

Clicked 'Click for JS Prompt' button to trigger prompt dialog at (640, 360) on xpath=//button[text()='Click for JS Prompt']
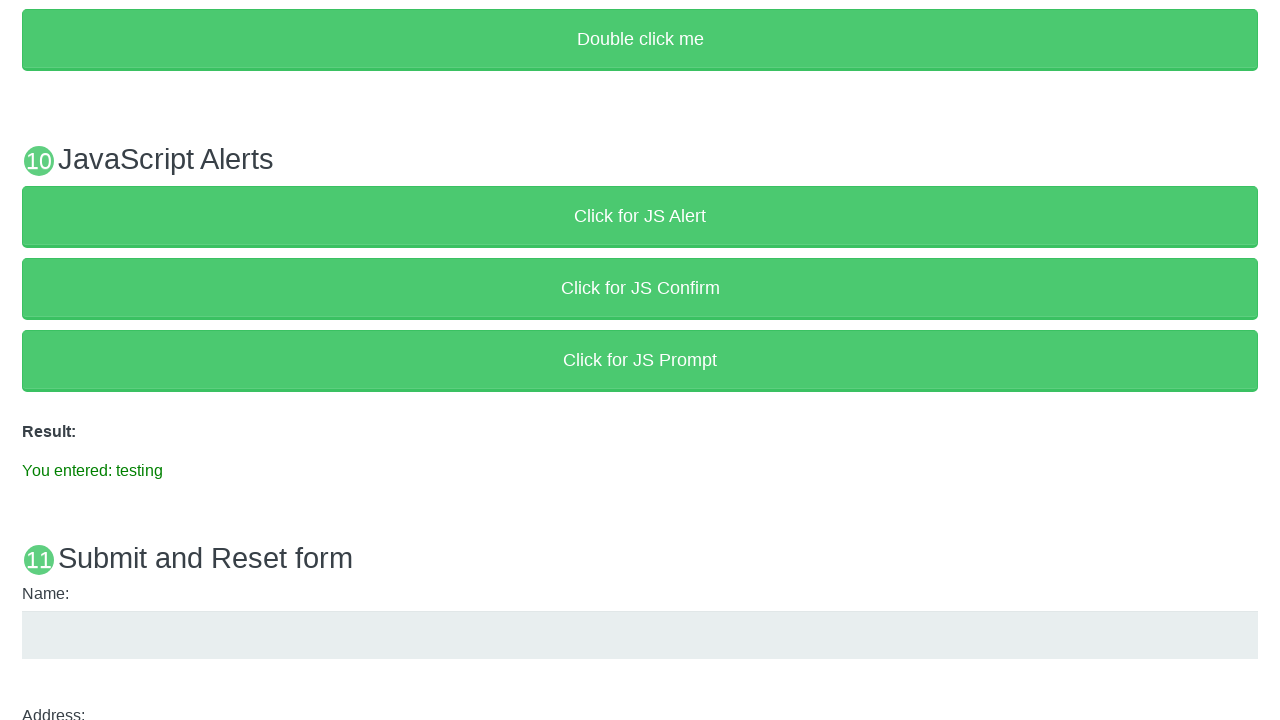

Verified that entered text 'You entered: testing' is displayed on the page
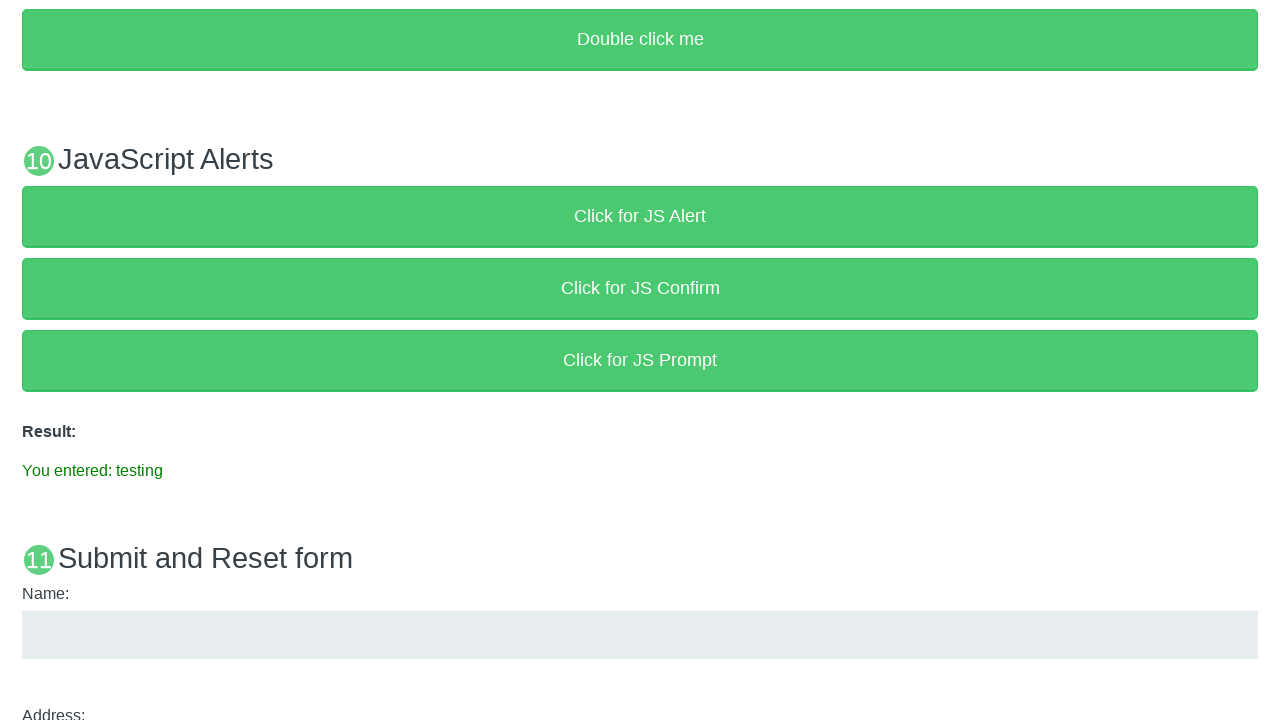

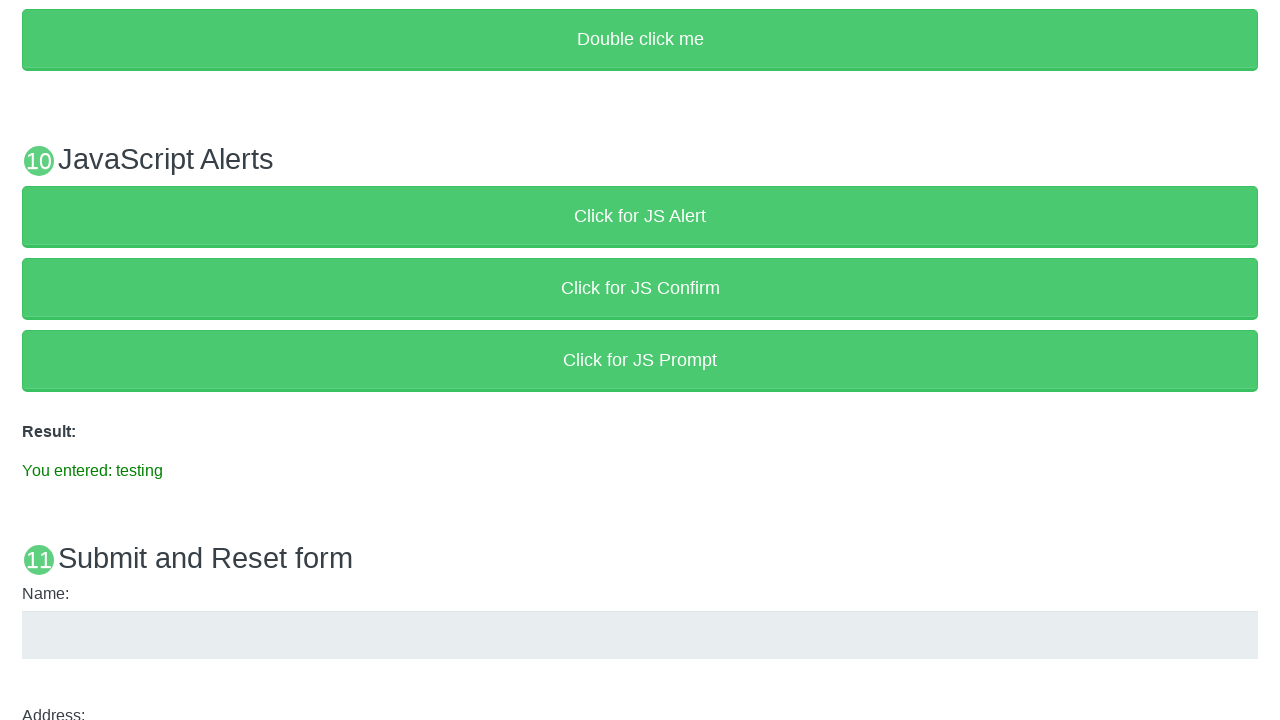